Navigates to team page and verifies the three author names displayed

Starting URL: http://www.99-bottles-of-beer.net/

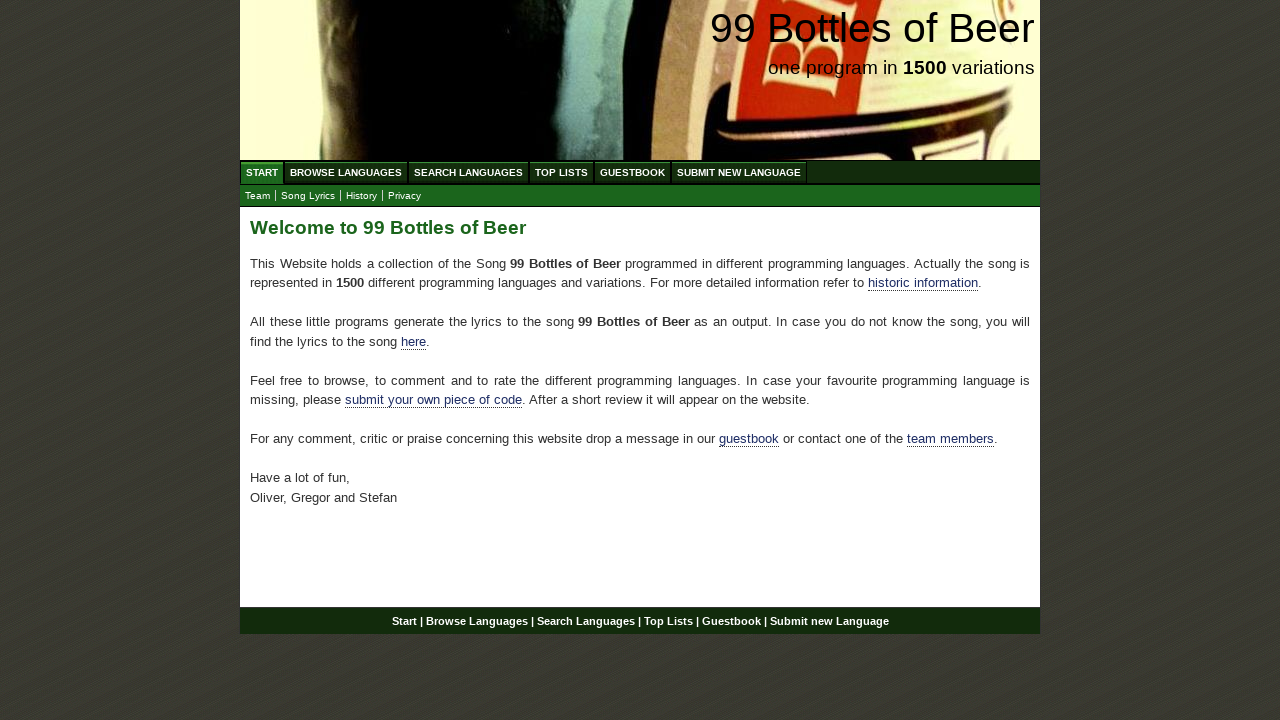

Clicked on the team link at (950, 439) on xpath=//*[@id='main']/p[4]/a[2]
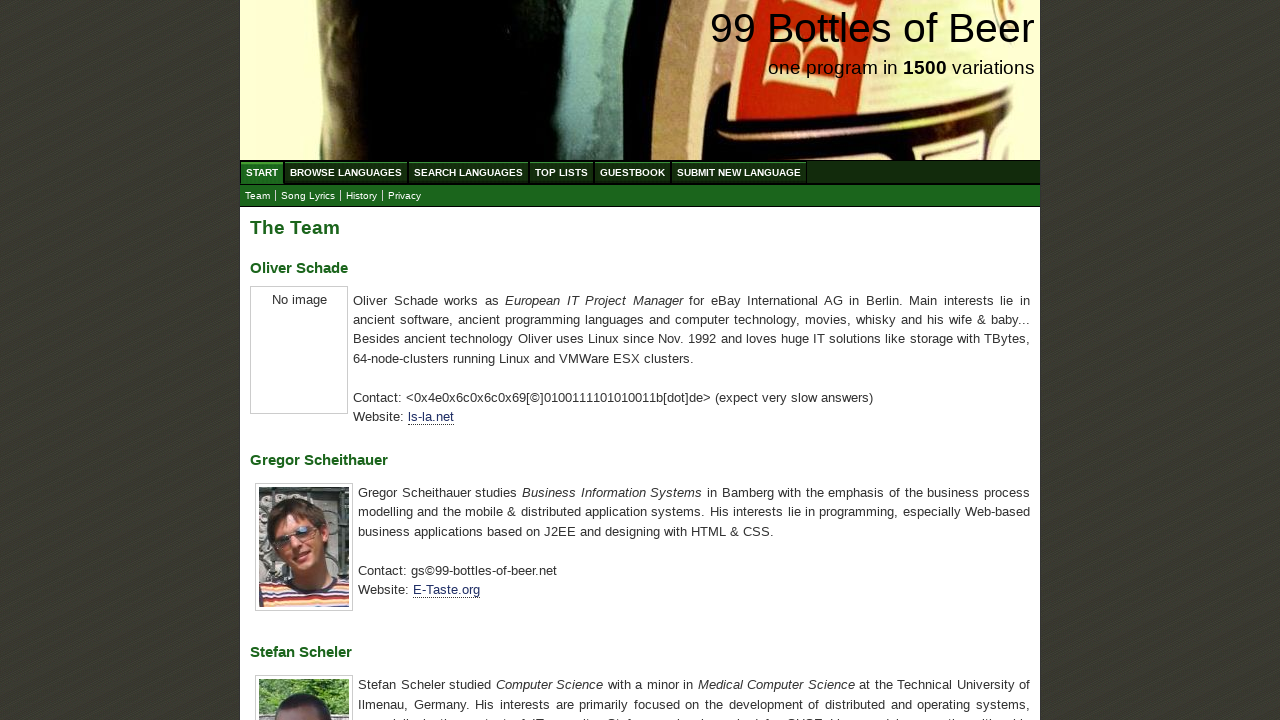

Waited for first author name to load
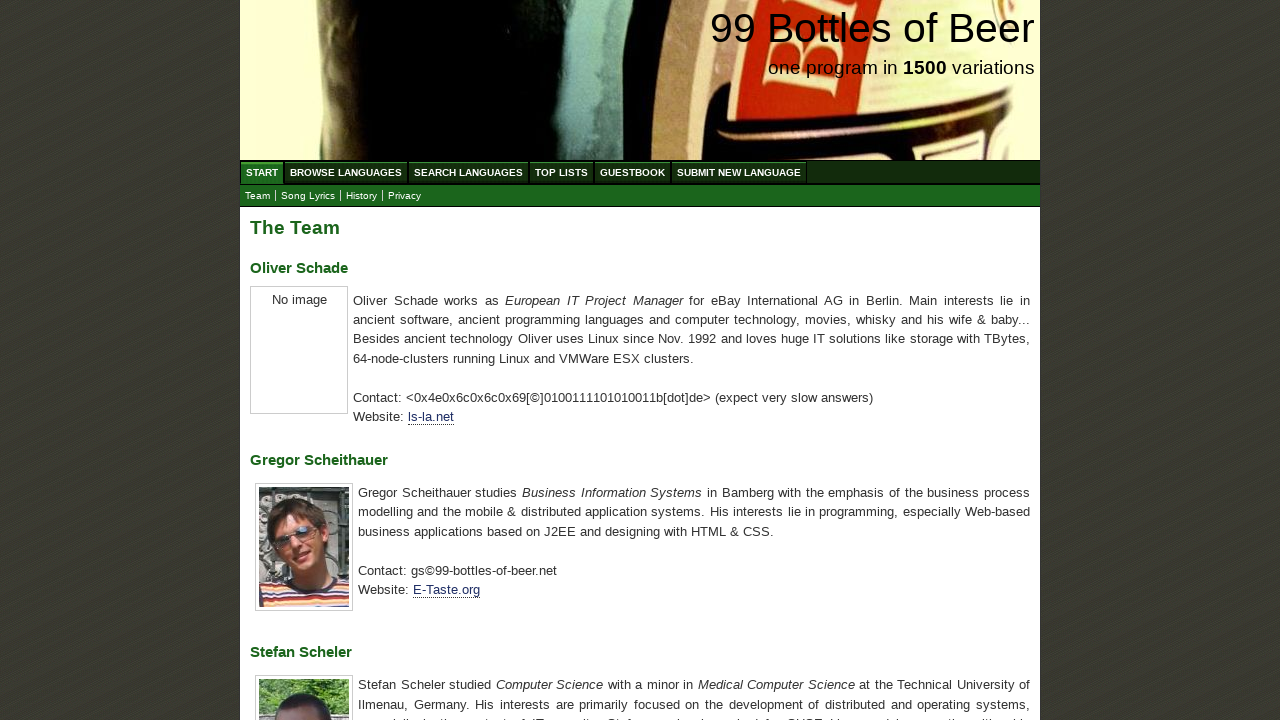

Verified first author name is 'Oliver Schade'
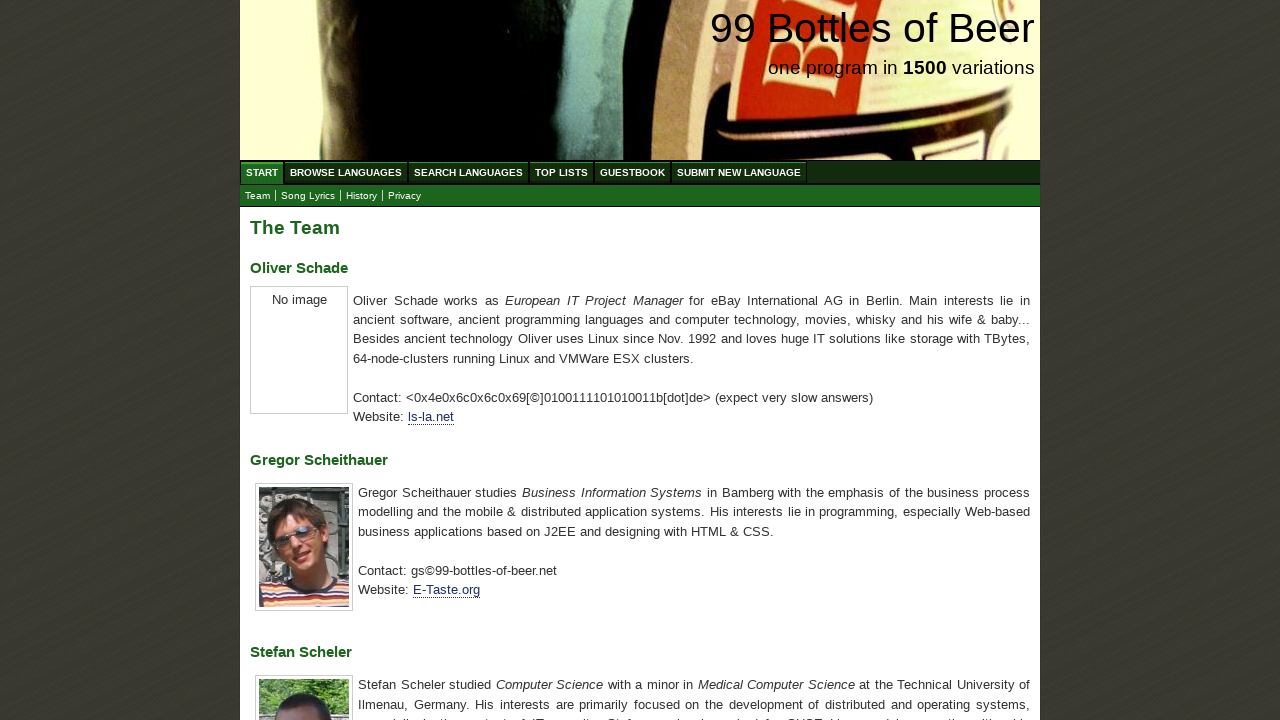

Verified second author name is 'Gregor Scheithauer'
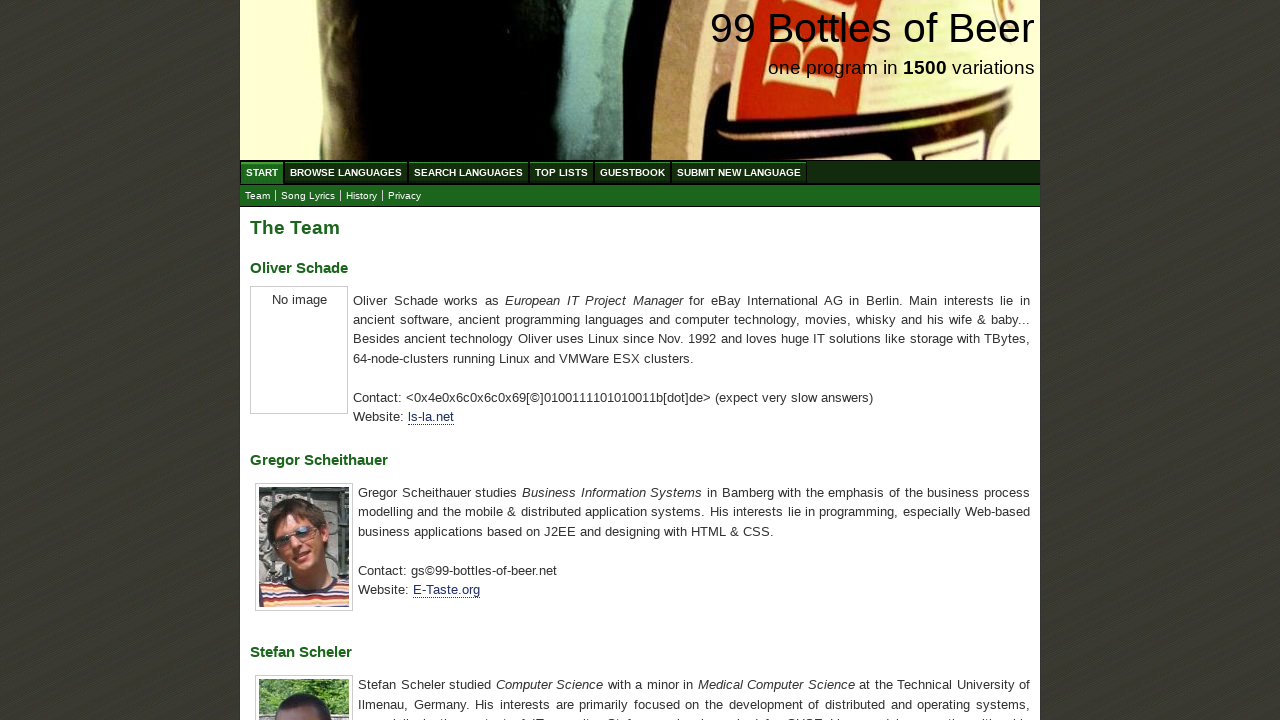

Verified third author name is 'Stefan Scheler'
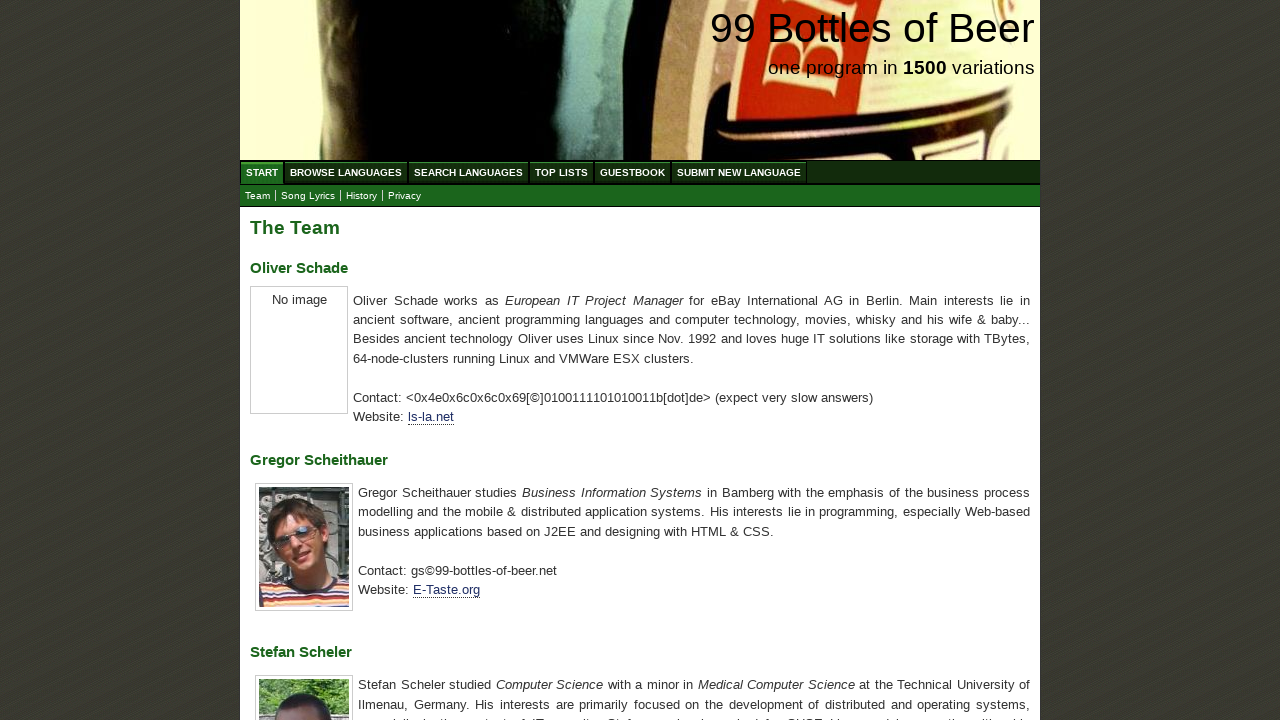

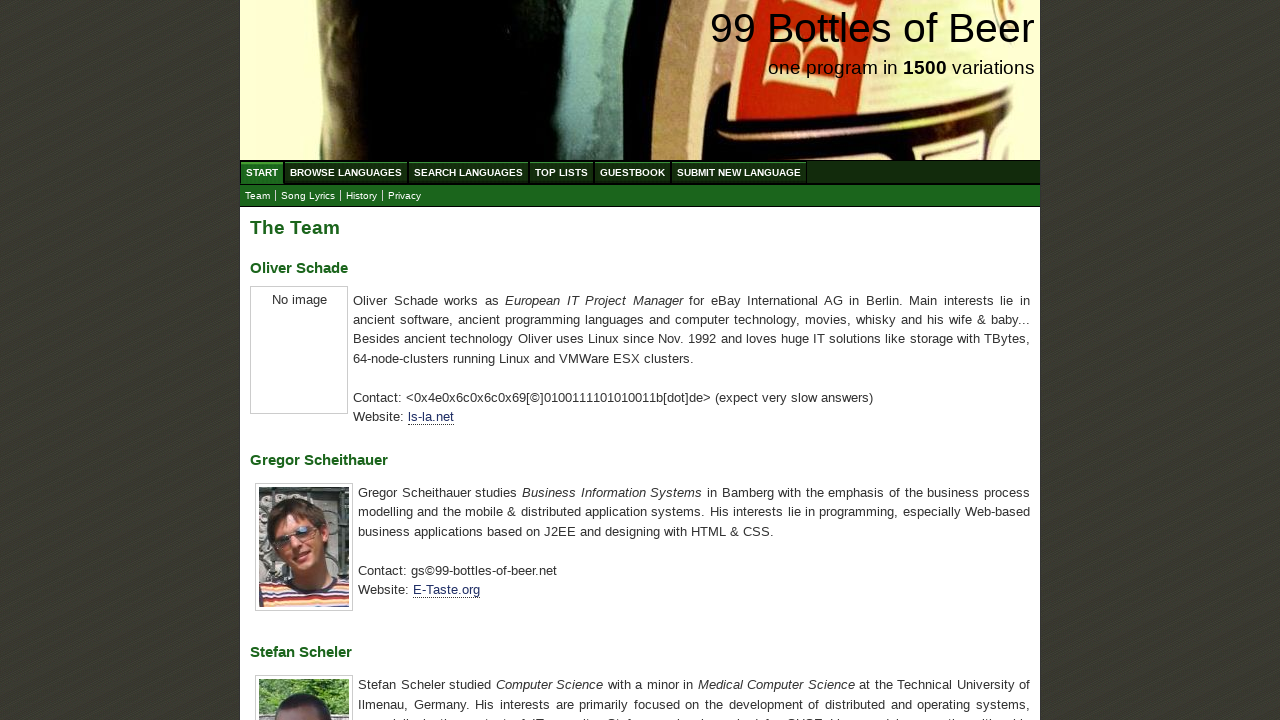